Tests the Add/Remove Elements page by clicking Add Element button multiple times and then removing all created elements

Starting URL: https://the-internet.herokuapp.com/

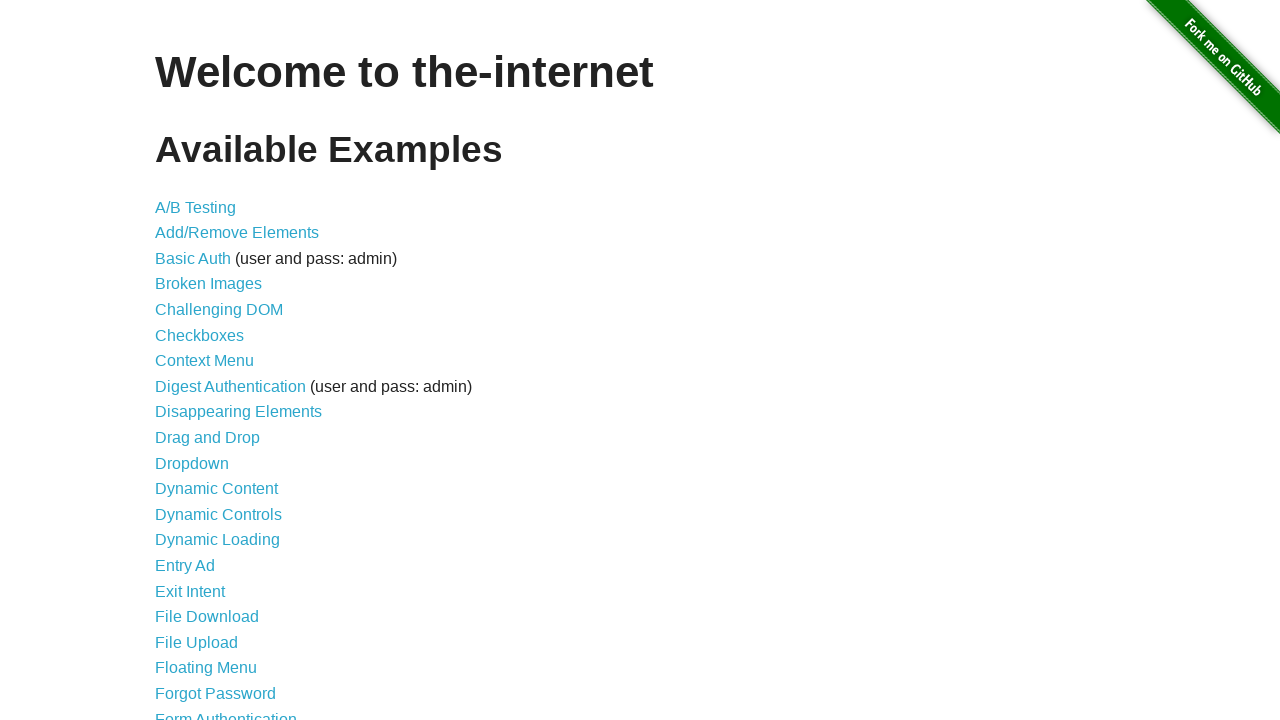

Clicked on Add/Remove Elements link at (237, 233) on xpath=//a[contains(text(), 'Add/Remove Elements')]
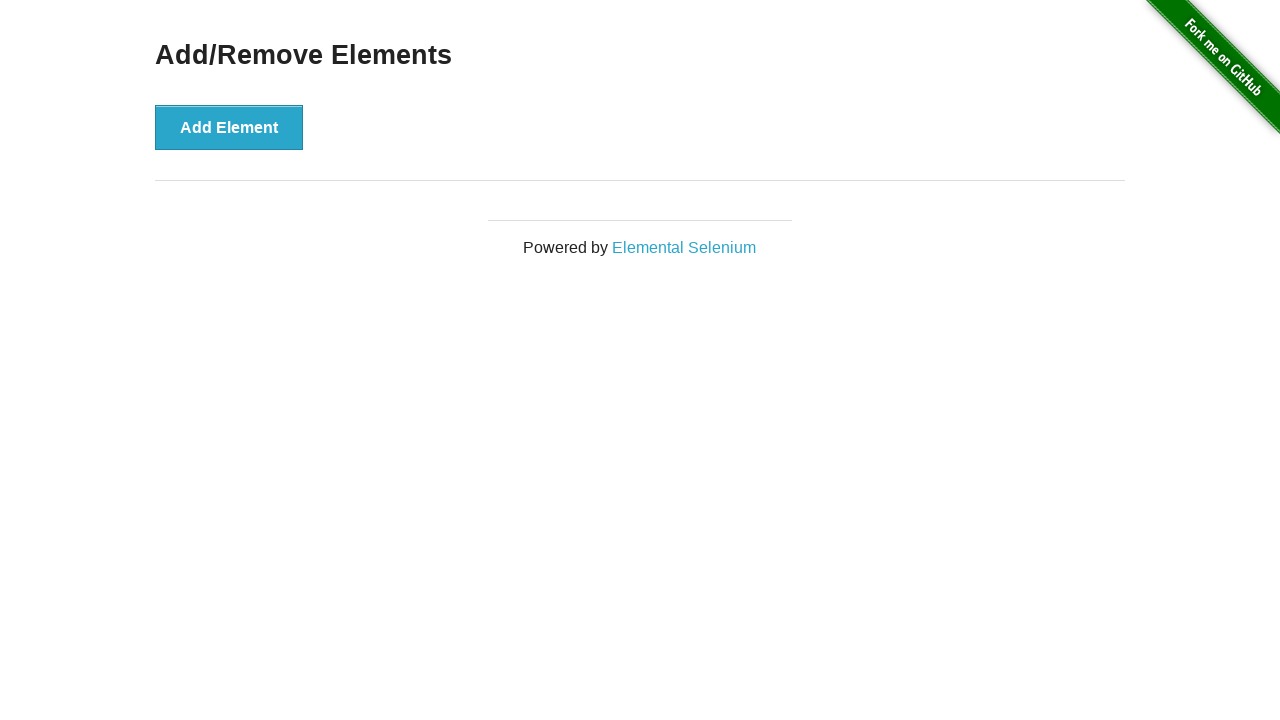

Clicked Add Element button (iteration 1) at (229, 127) on xpath=//button[text()='Add Element']
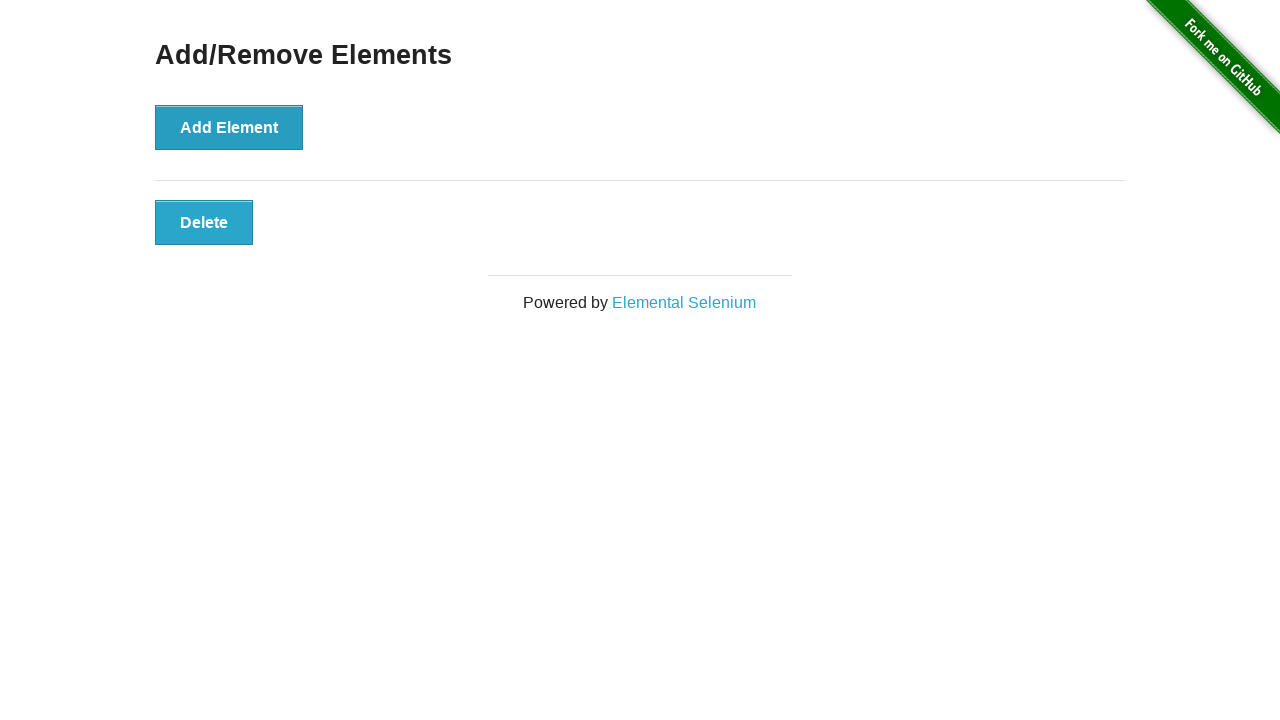

Waited 2 seconds for element to be added
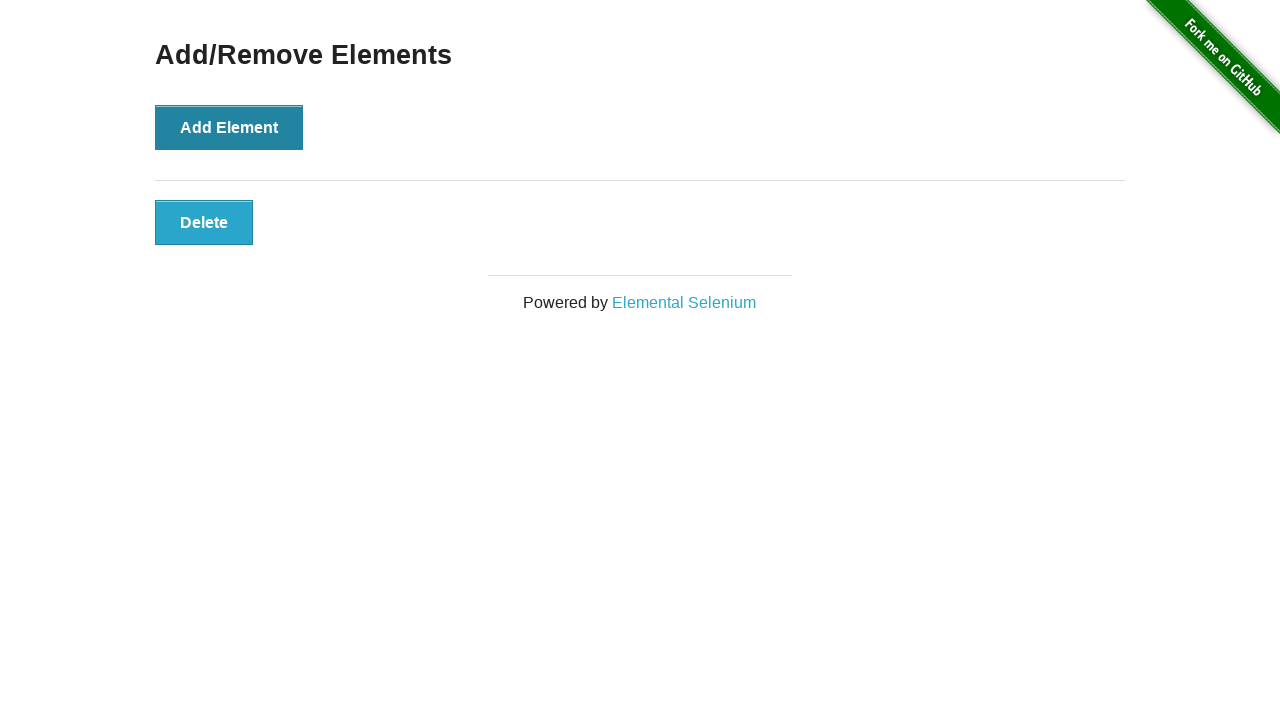

Clicked Add Element button (iteration 2) at (229, 127) on xpath=//button[text()='Add Element']
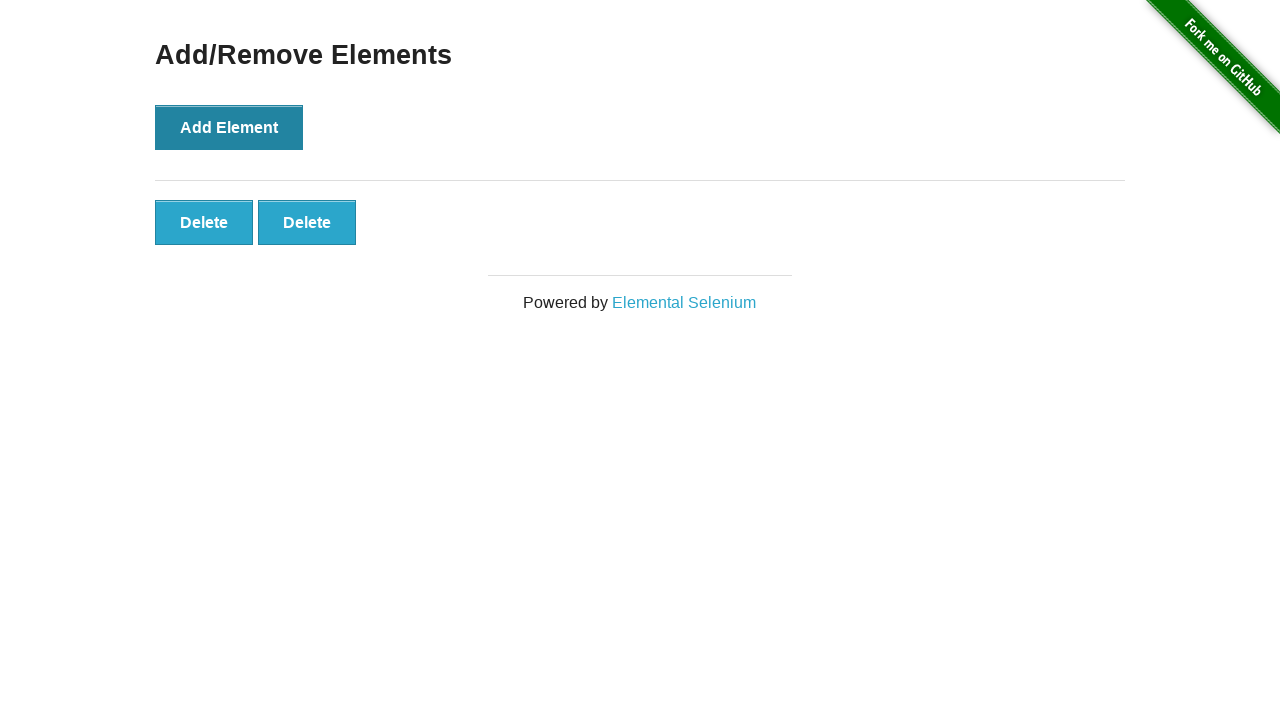

Waited 2 seconds for element to be added
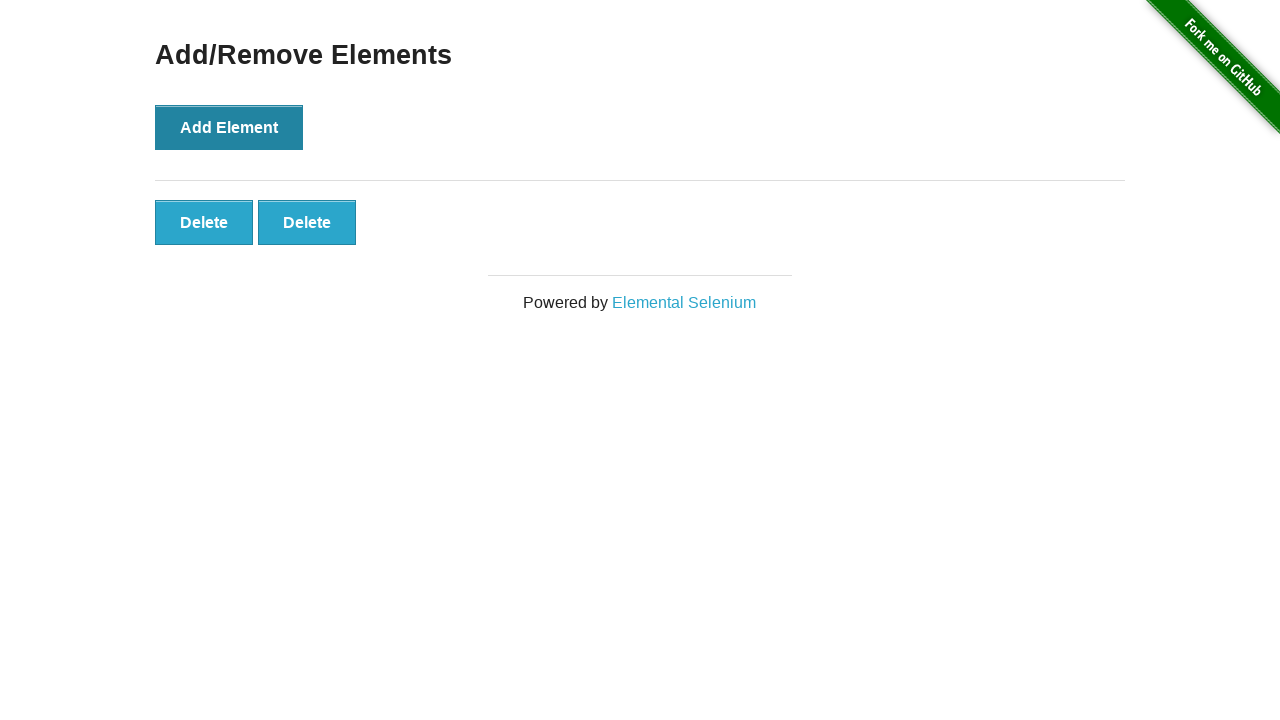

Found 2 Delete buttons
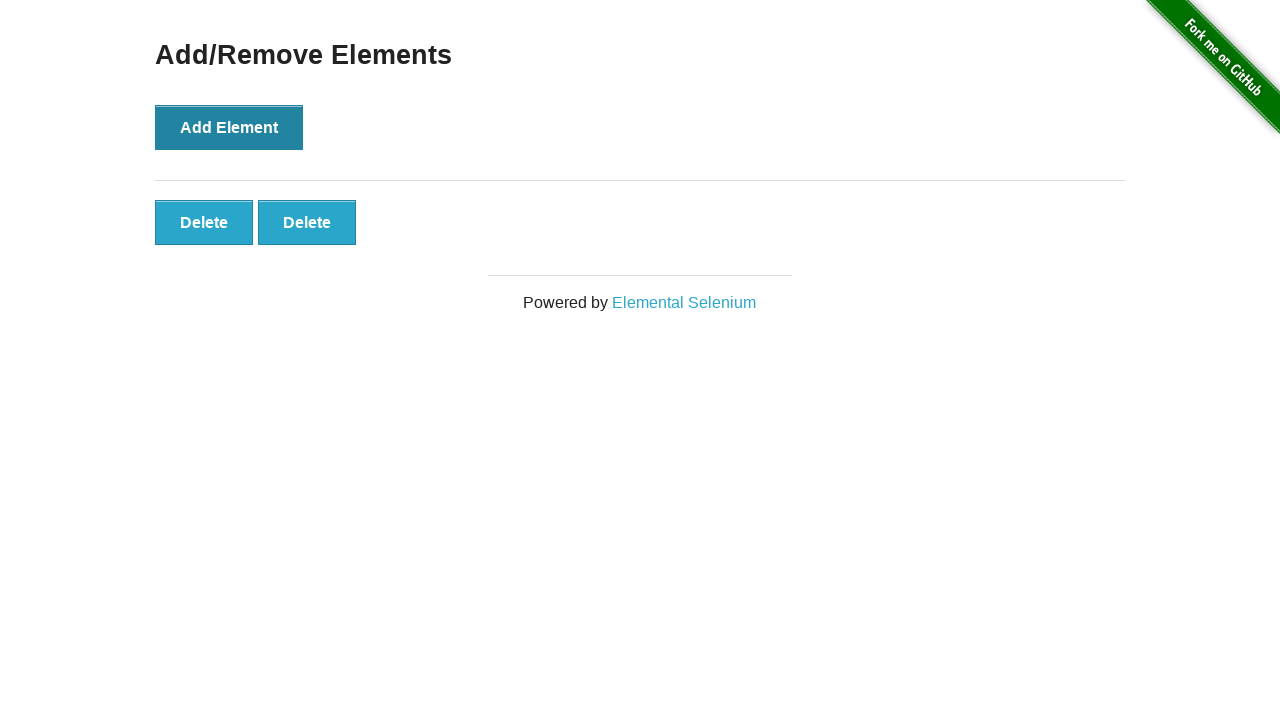

Clicked a Delete button at (204, 222) on .added-manually >> nth=0
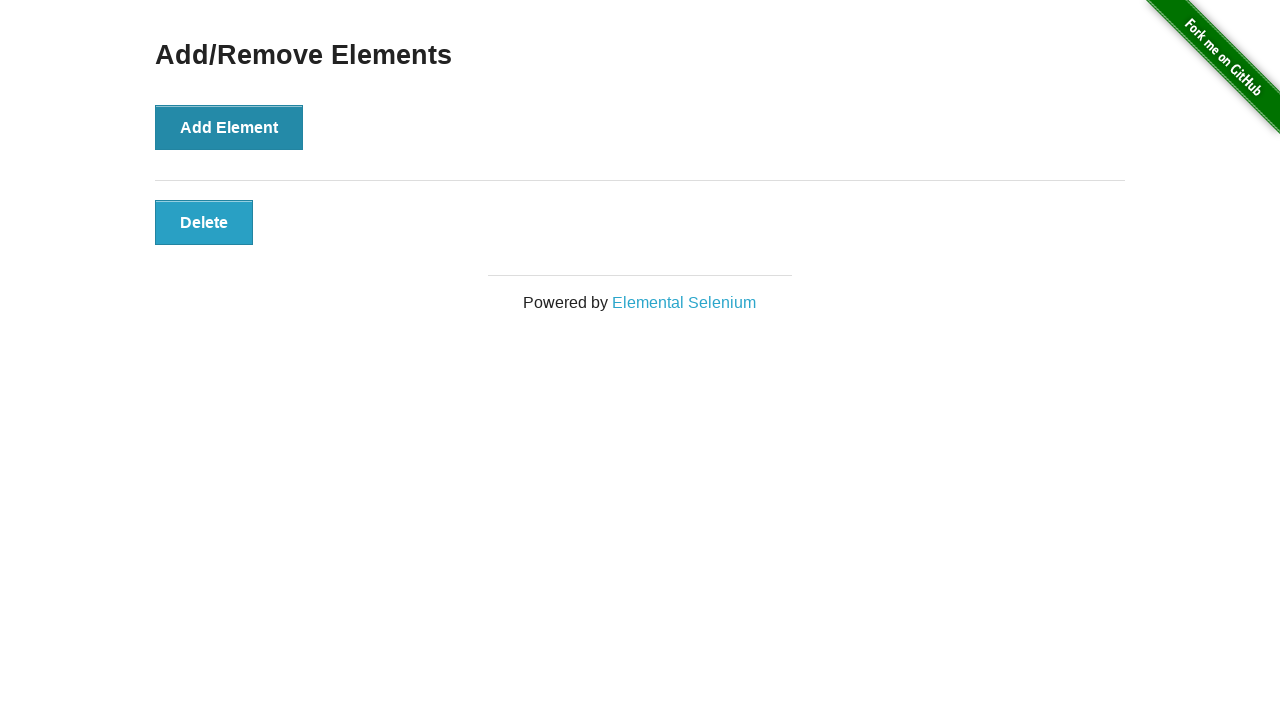

Remaining Delete buttons: 1
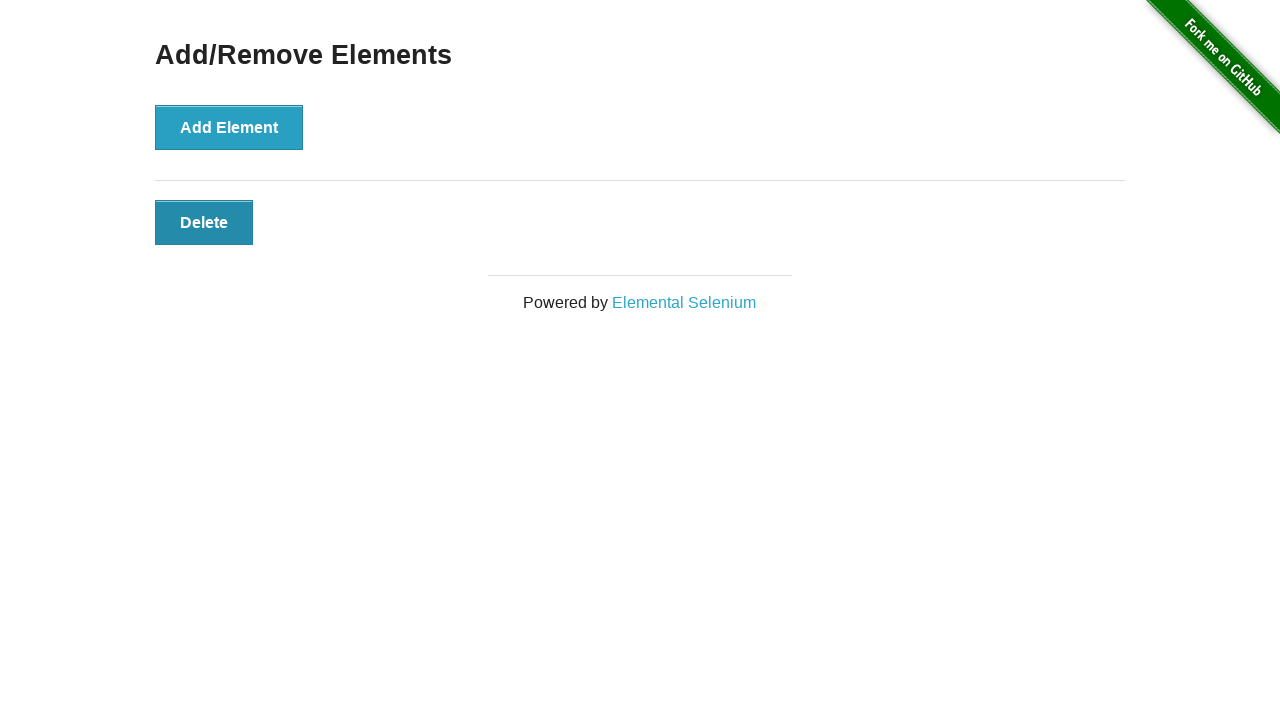

Clicked a Delete button at (204, 222) on .added-manually >> nth=0
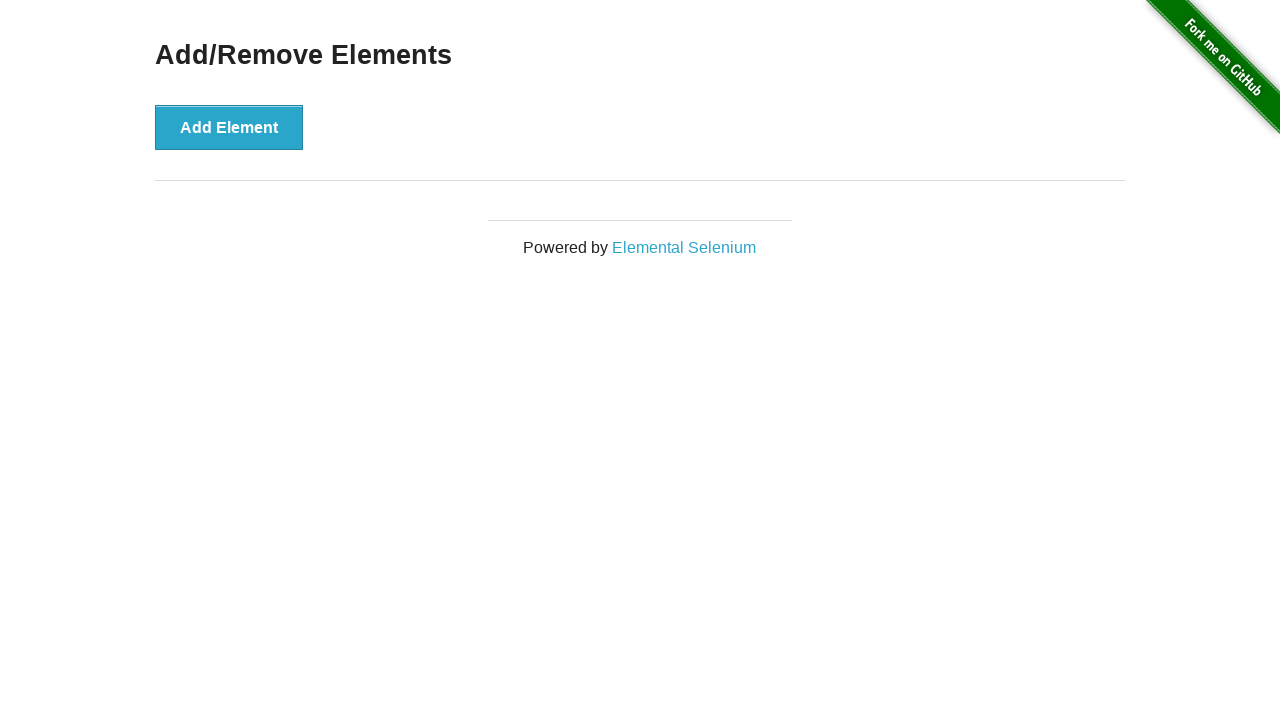

Remaining Delete buttons: 0
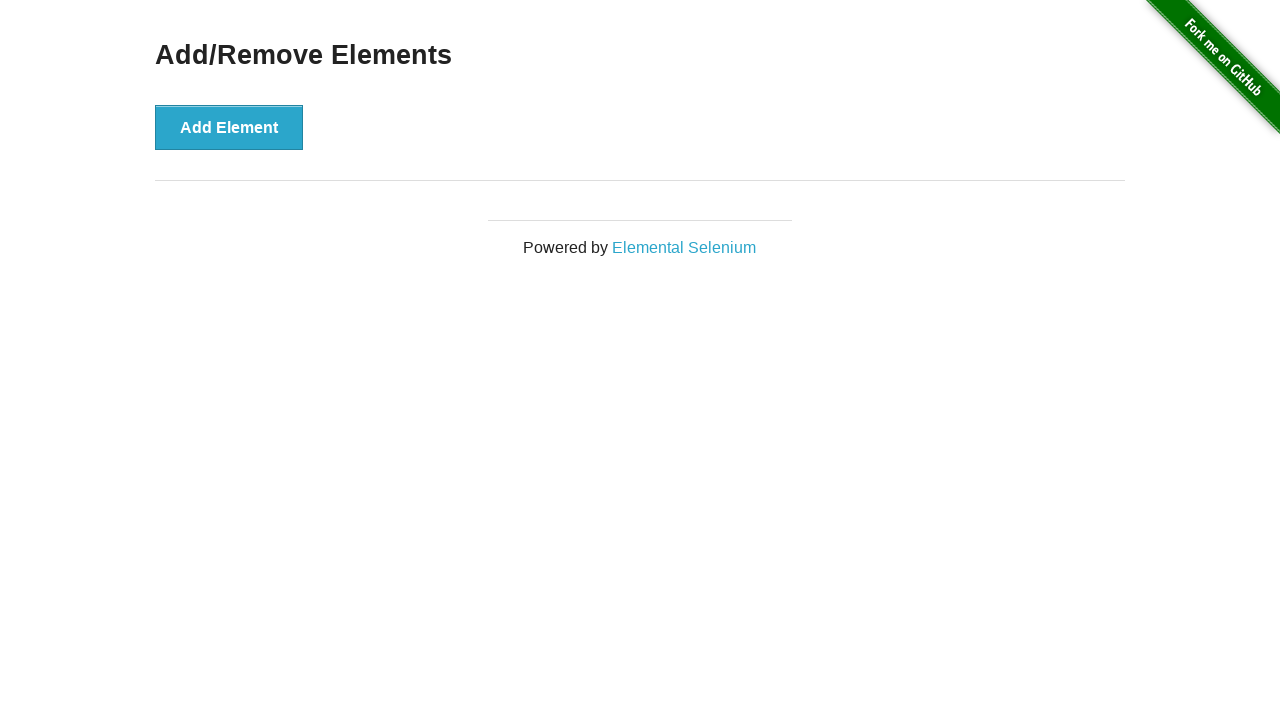

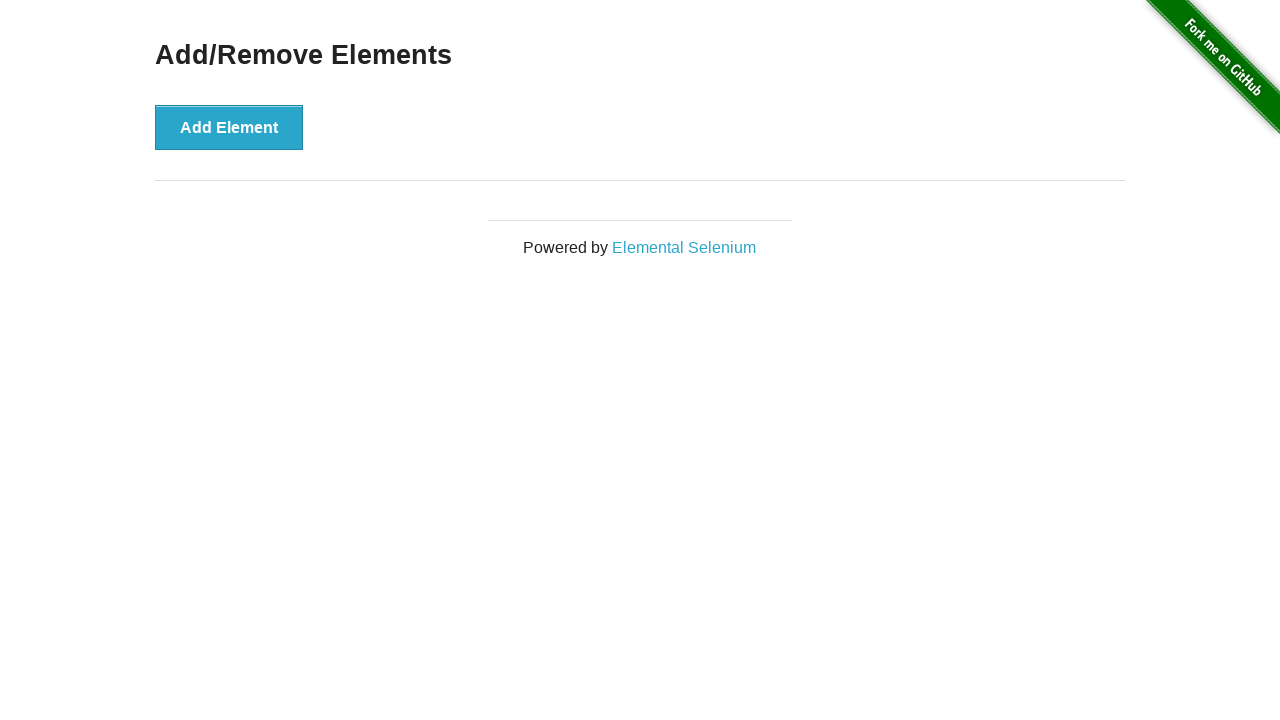